Tests browser tab handling by clicking a link that opens a new window/tab, then switching to the new tab and verifying content is displayed

Starting URL: http://the-internet.herokuapp.com/windows

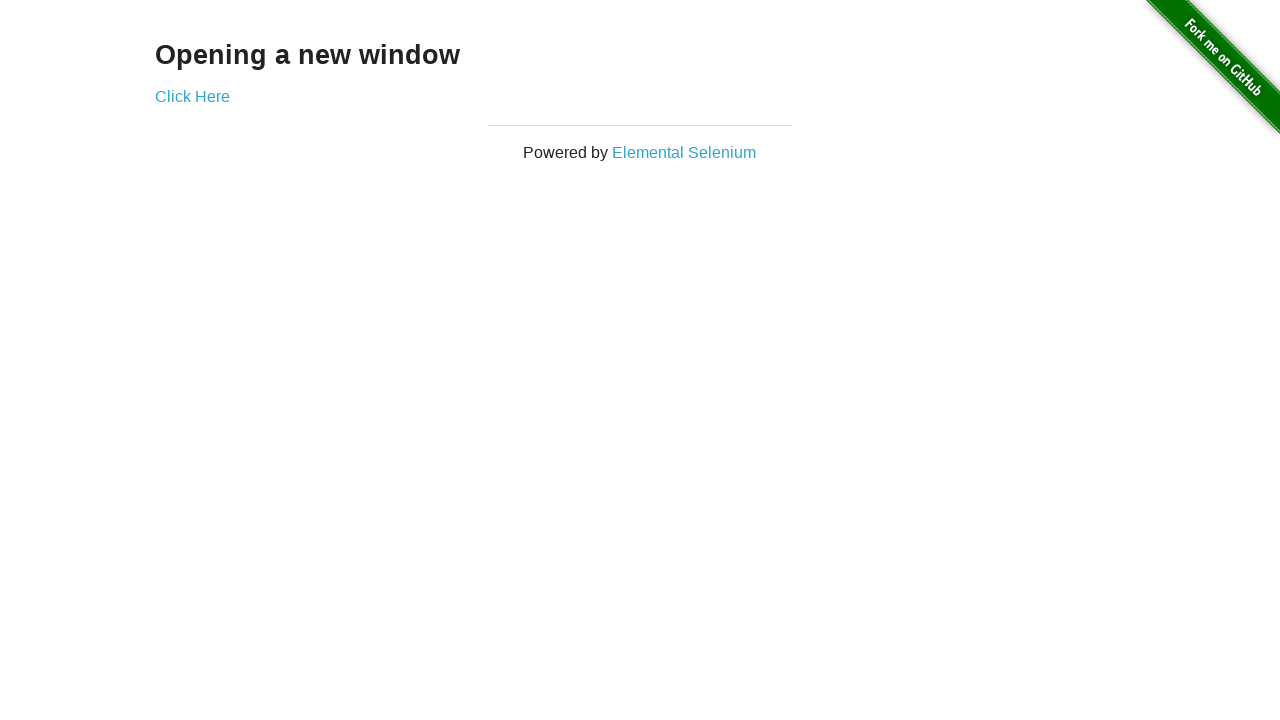

Clicked link to open new window/tab at (192, 96) on a:has-text('Click')
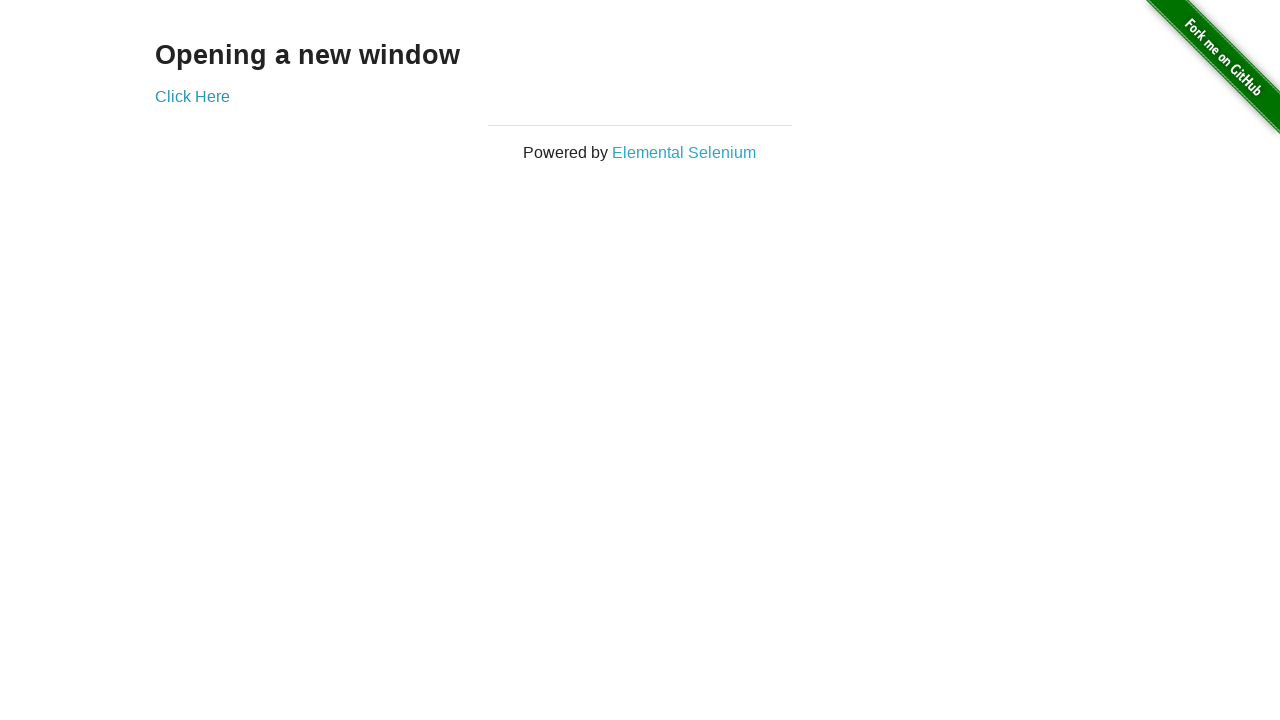

New tab opened after clicking link at (192, 96) on a:has-text('Click')
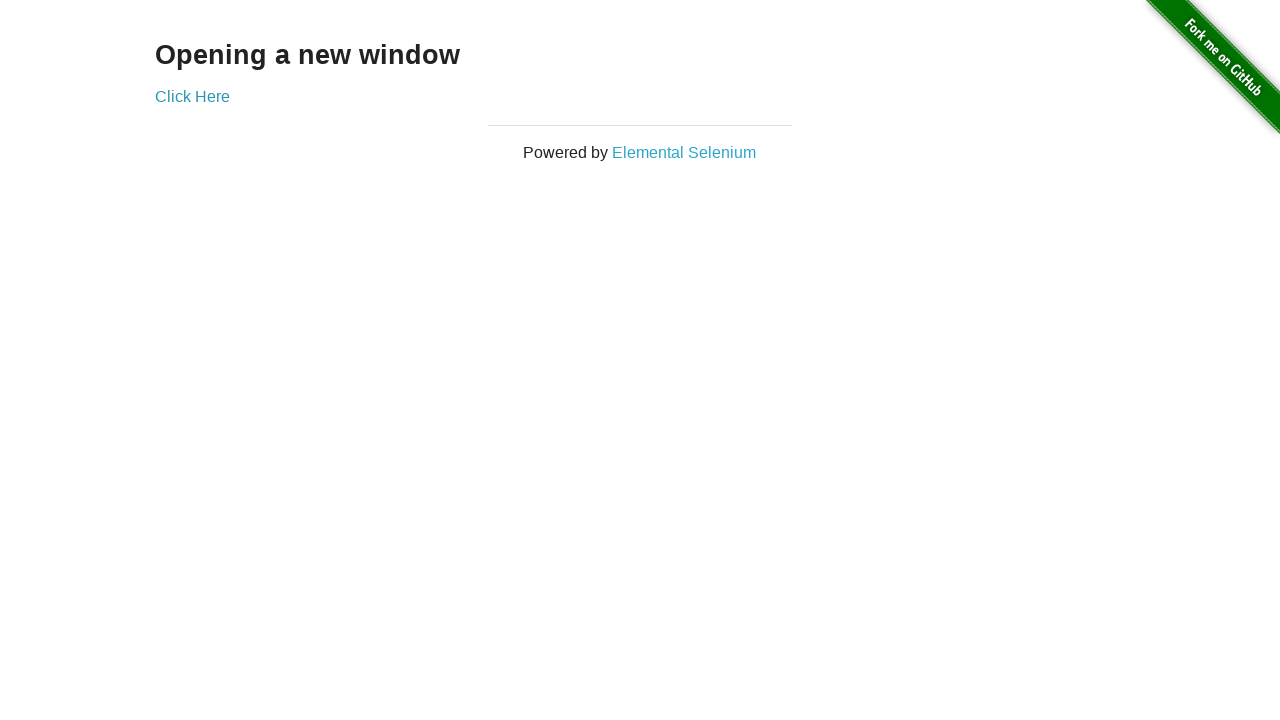

Captured reference to new page/tab
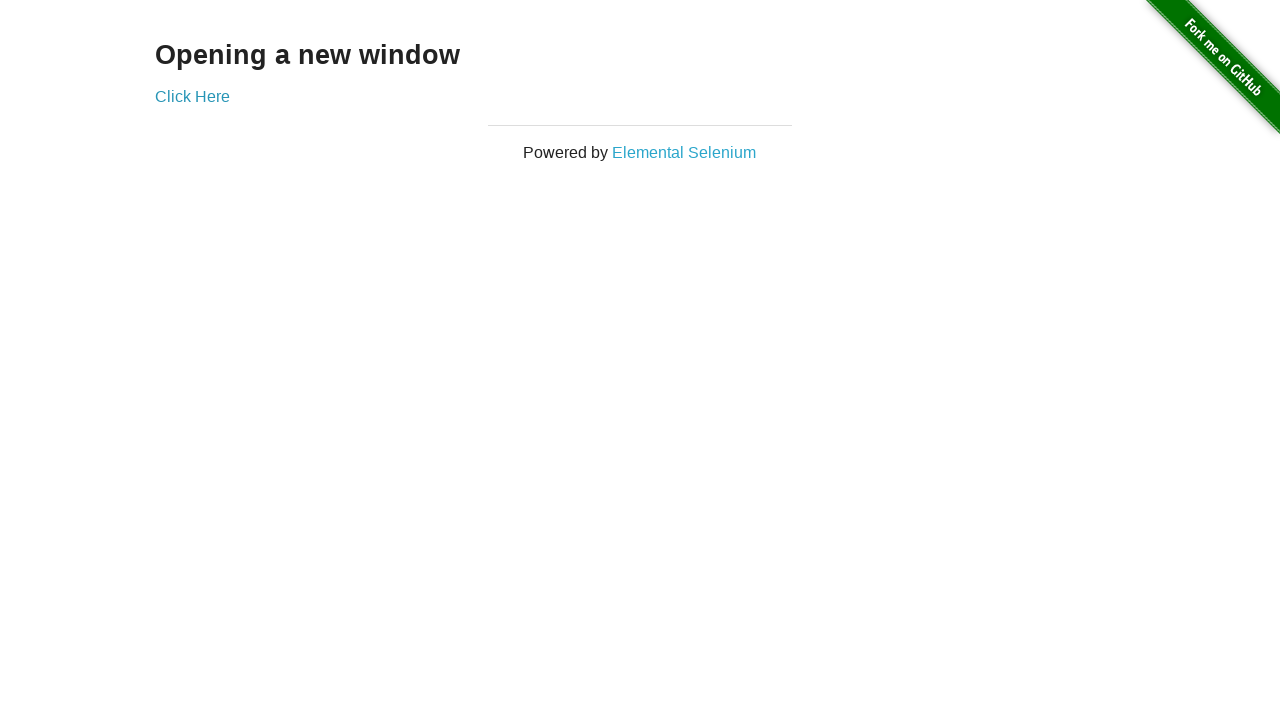

New tab finished loading
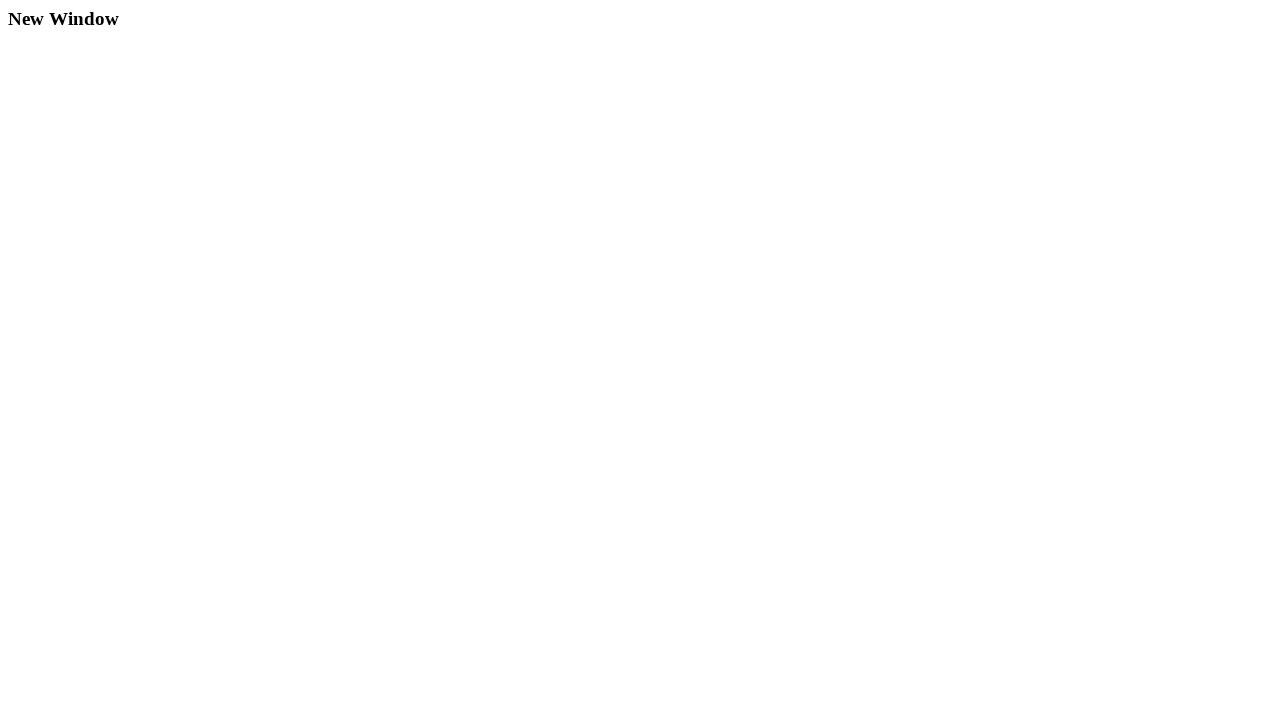

Verified '.example' content is displayed on new tab
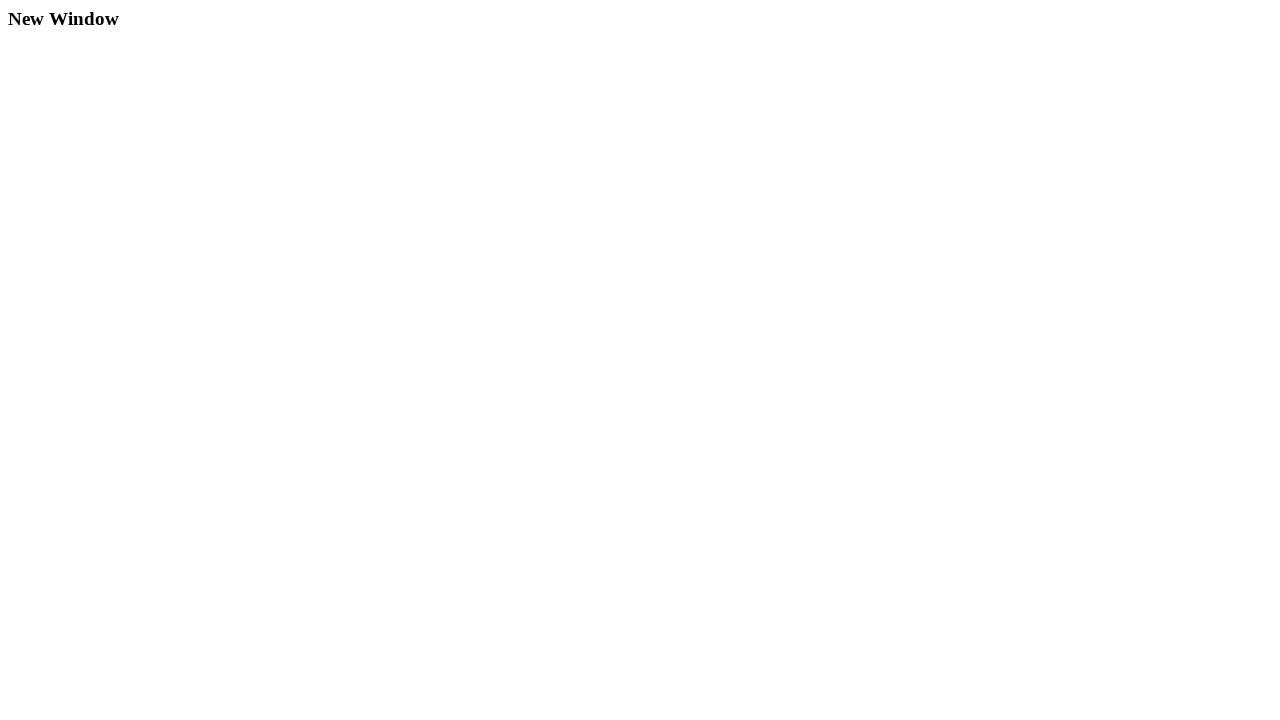

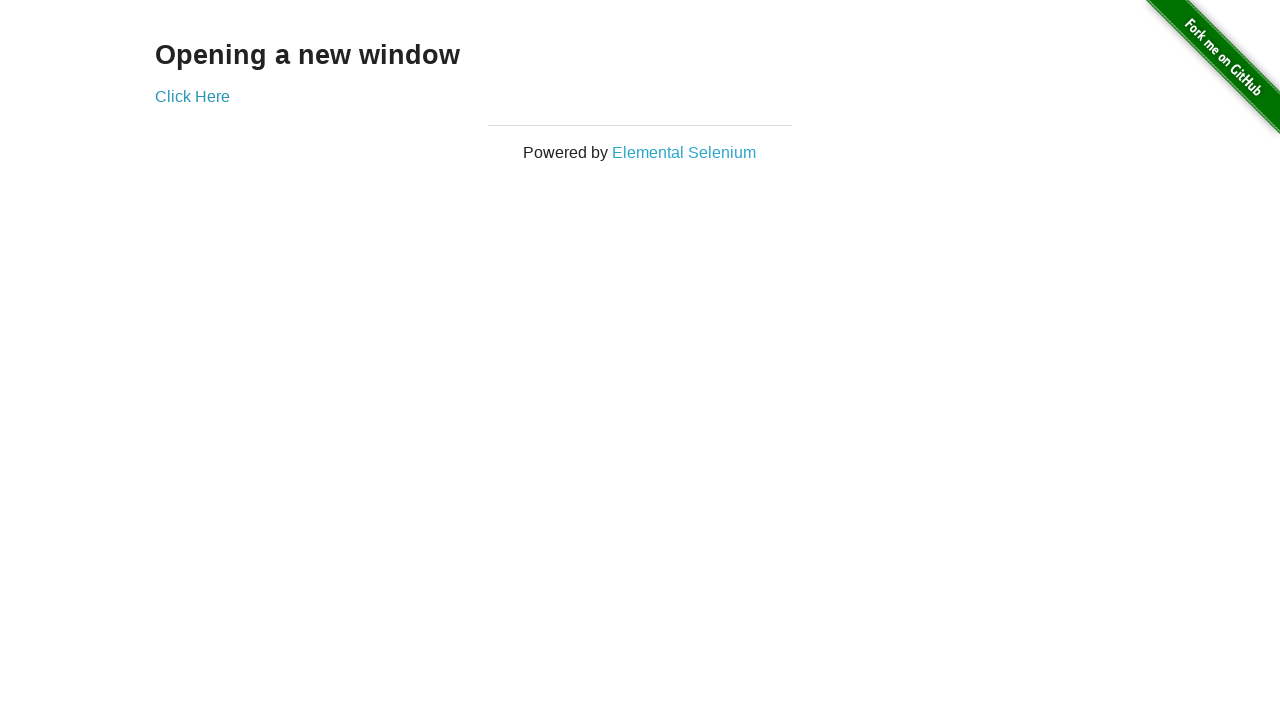